Creates a new paste on Pastebin by entering paste text, selecting an expiration time, adding a title, and clicking the create button

Starting URL: https://pastebin.com

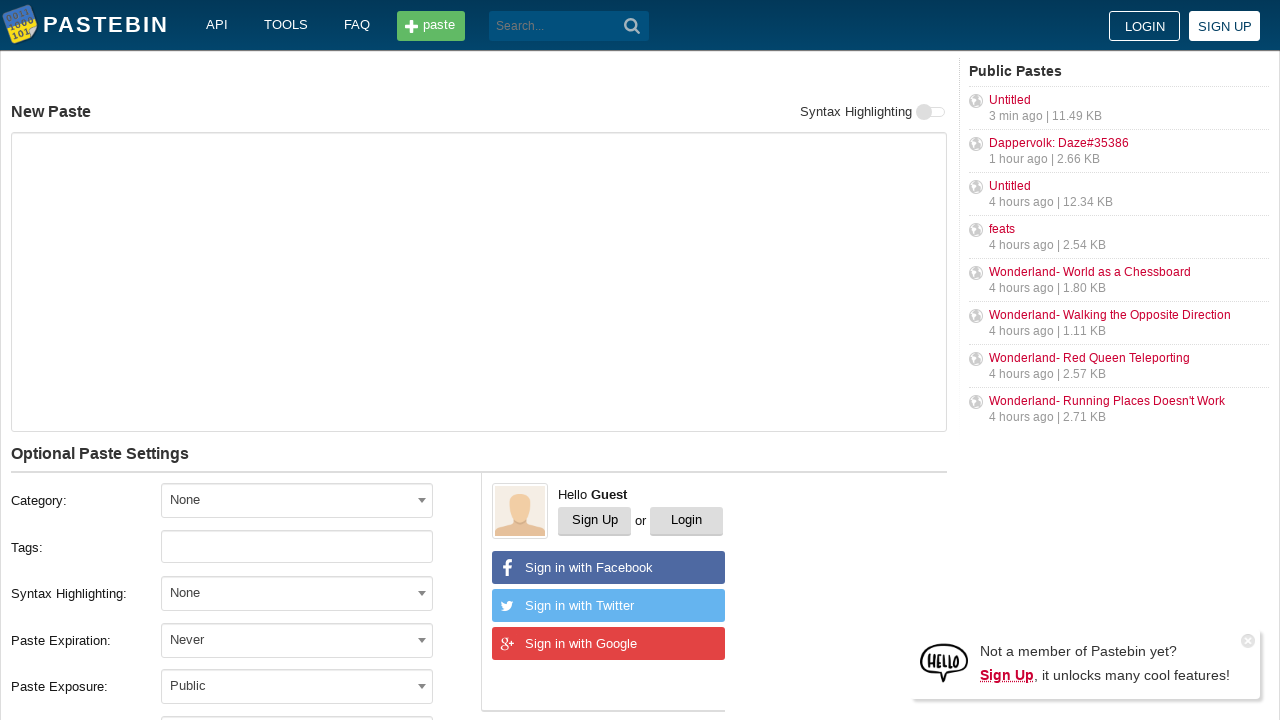

Filled paste text area with test content on //*[contains(@id, 'postform-text')]
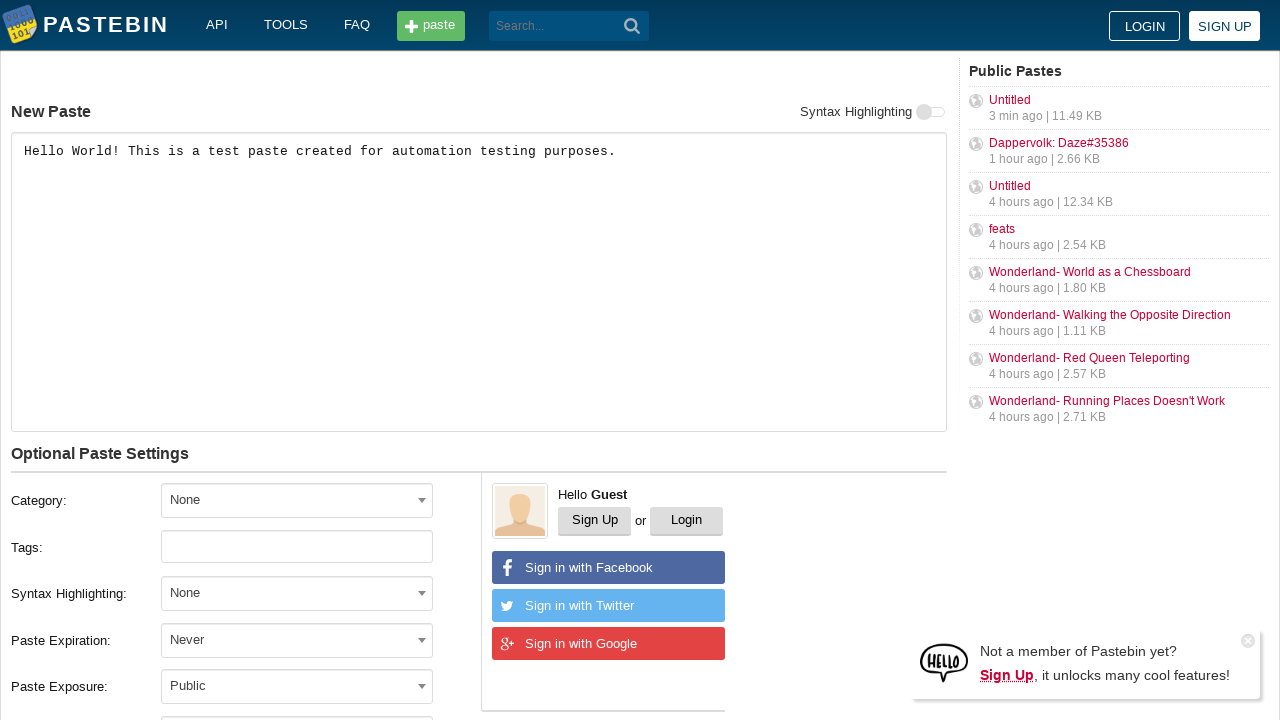

Clicked expiration dropdown to open options at (297, 640) on #postform-expiration + span
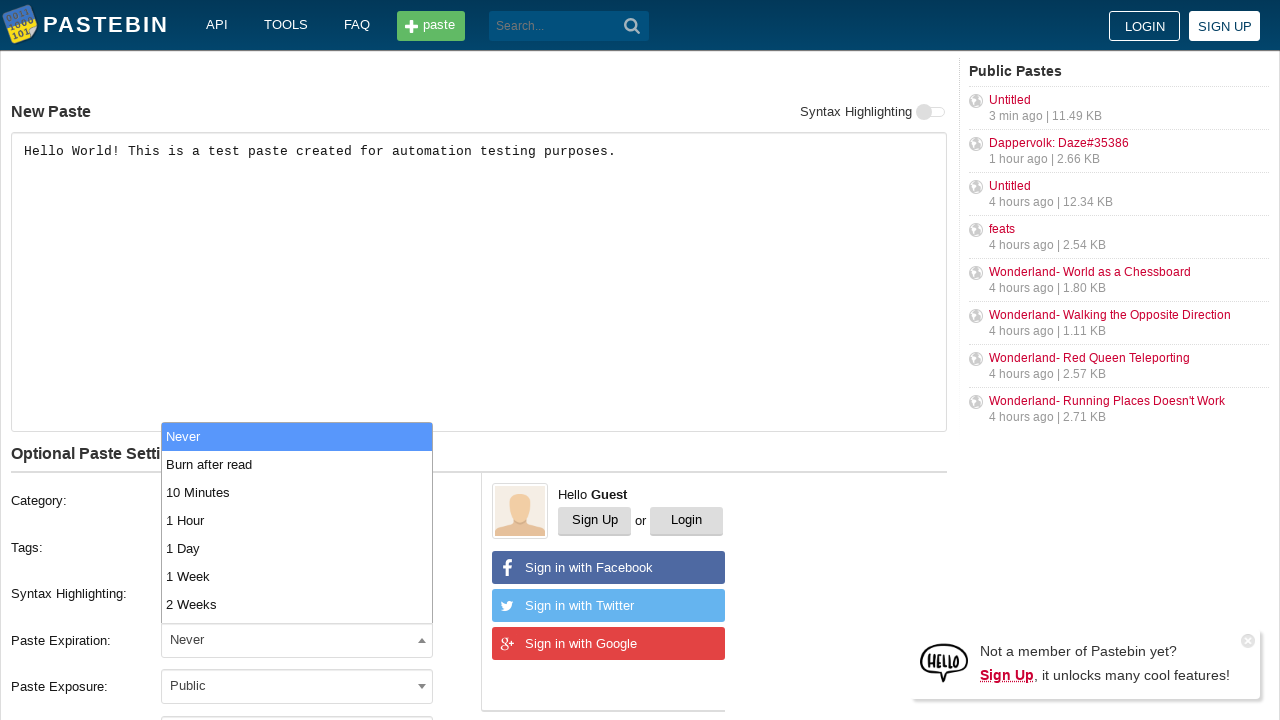

Expiration dropdown options loaded
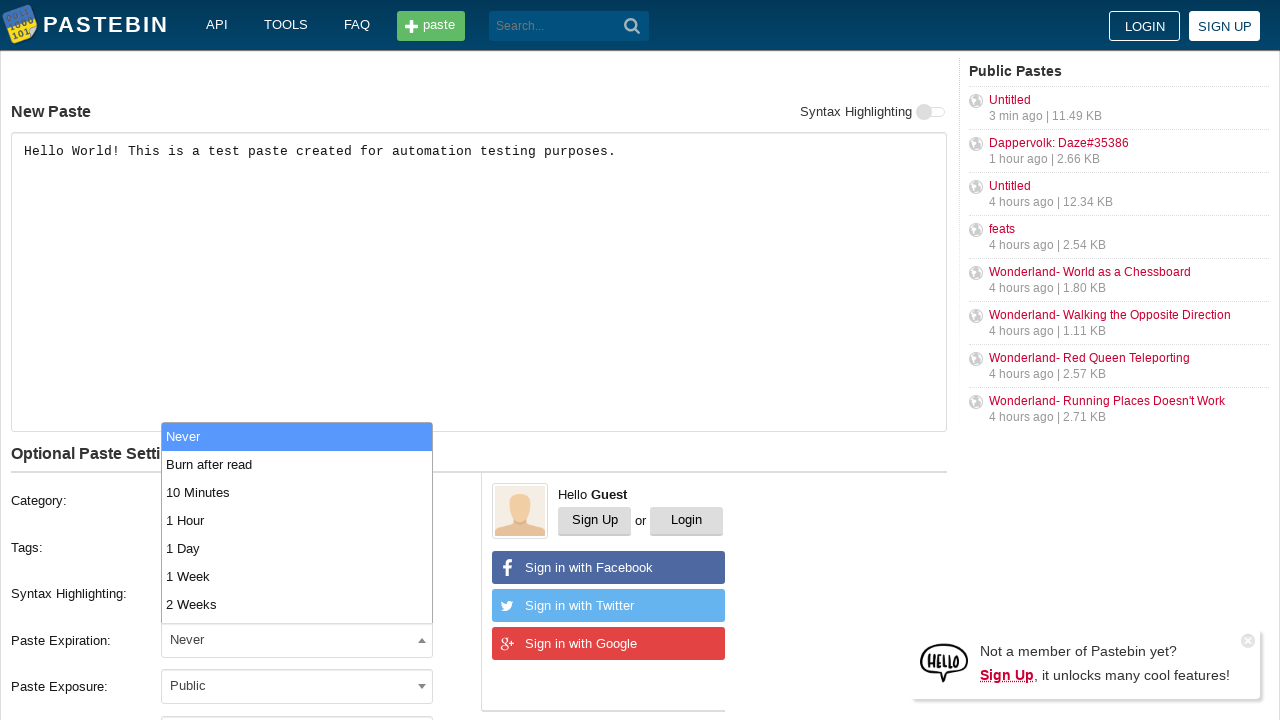

Selected '10 Minutes' expiration time at (297, 492) on #select2-postform-expiration-results > li:has-text('10 Minutes')
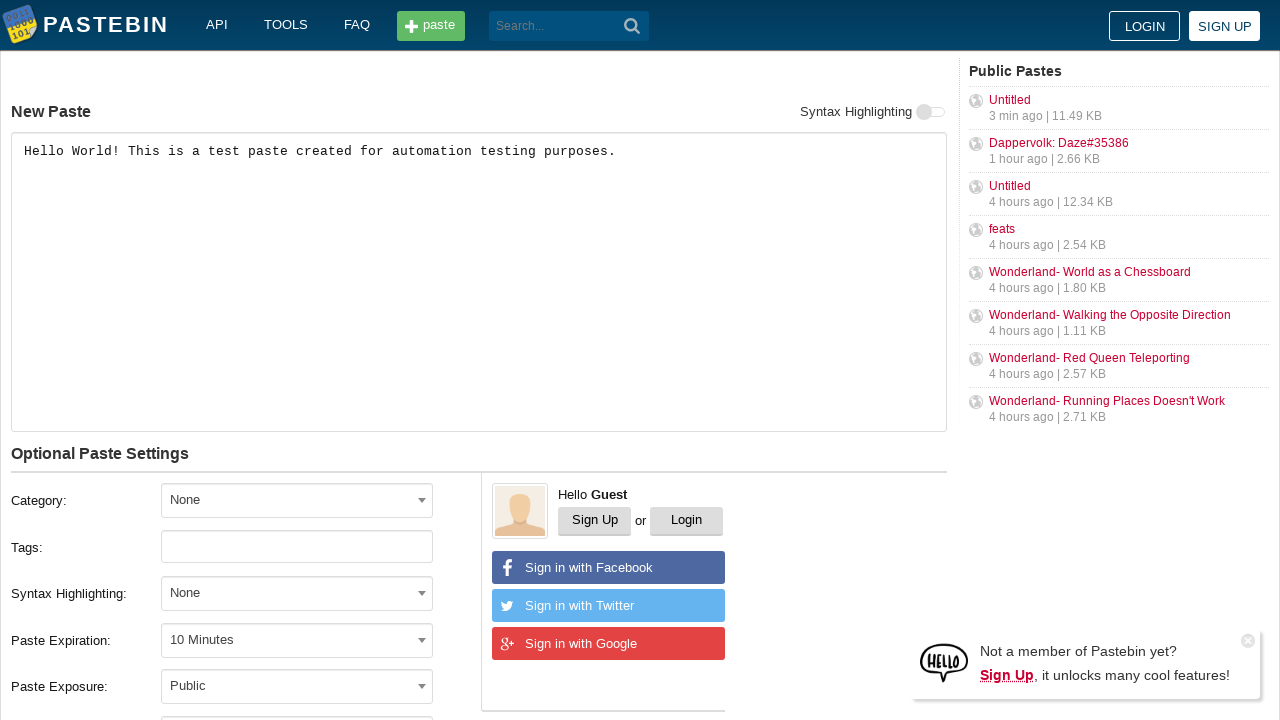

Filled paste title field with 'Automation Test Paste' on //*[contains(@id, 'postform-name')]
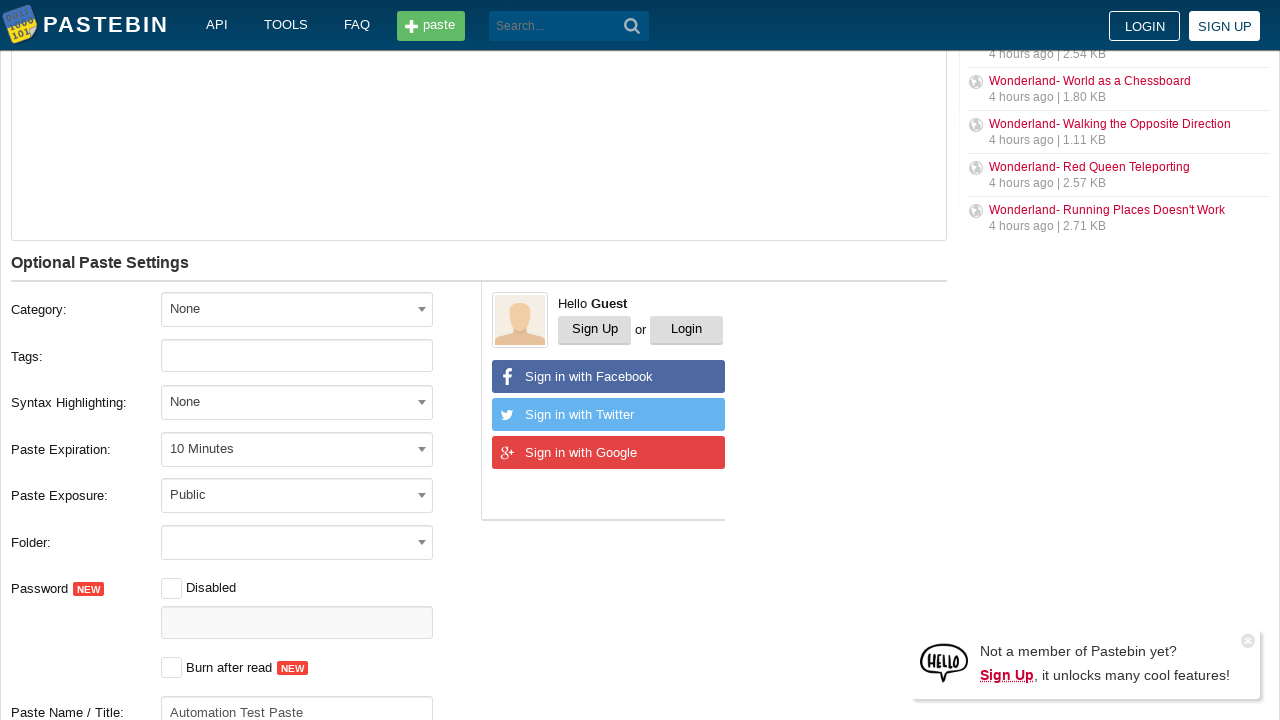

Clicked create button to submit the paste at (240, 400) on .btn.-big
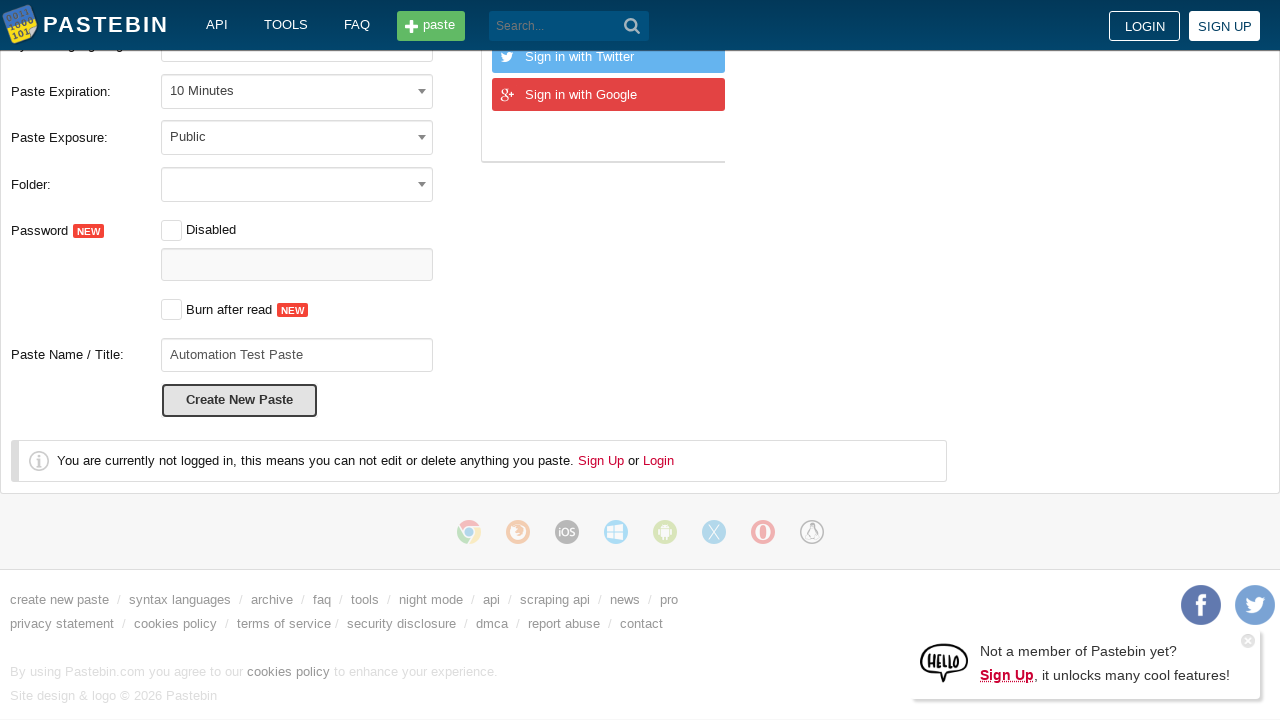

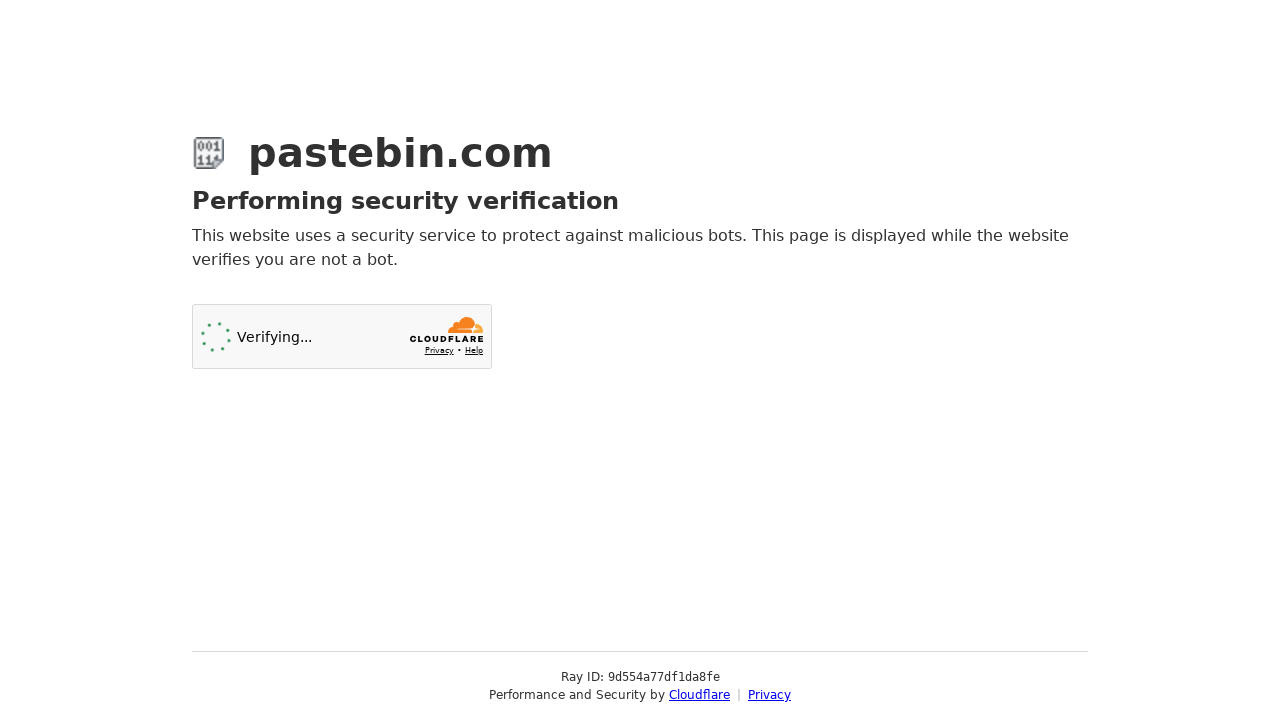